Tests the full purchase flow by adding a product to cart, filling order details, and completing the purchase

Starting URL: https://www.demoblaze.com/

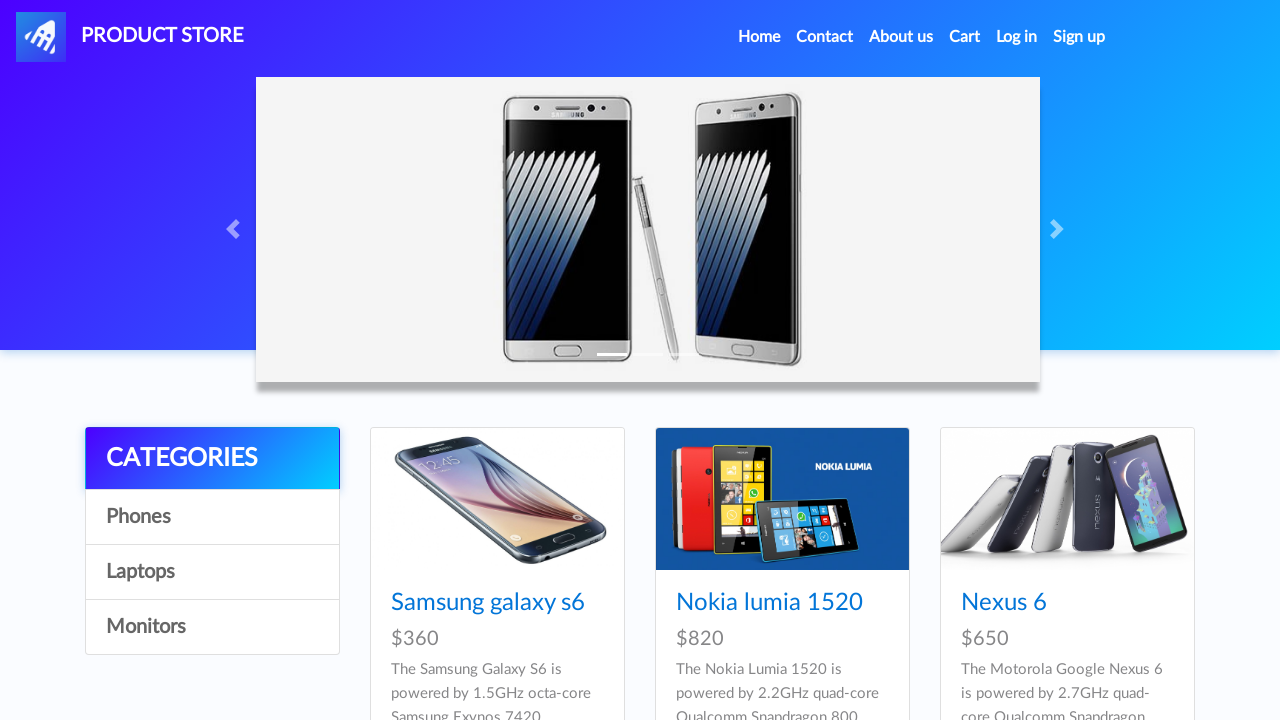

Clicked on the first product at (488, 603) on .card-title a
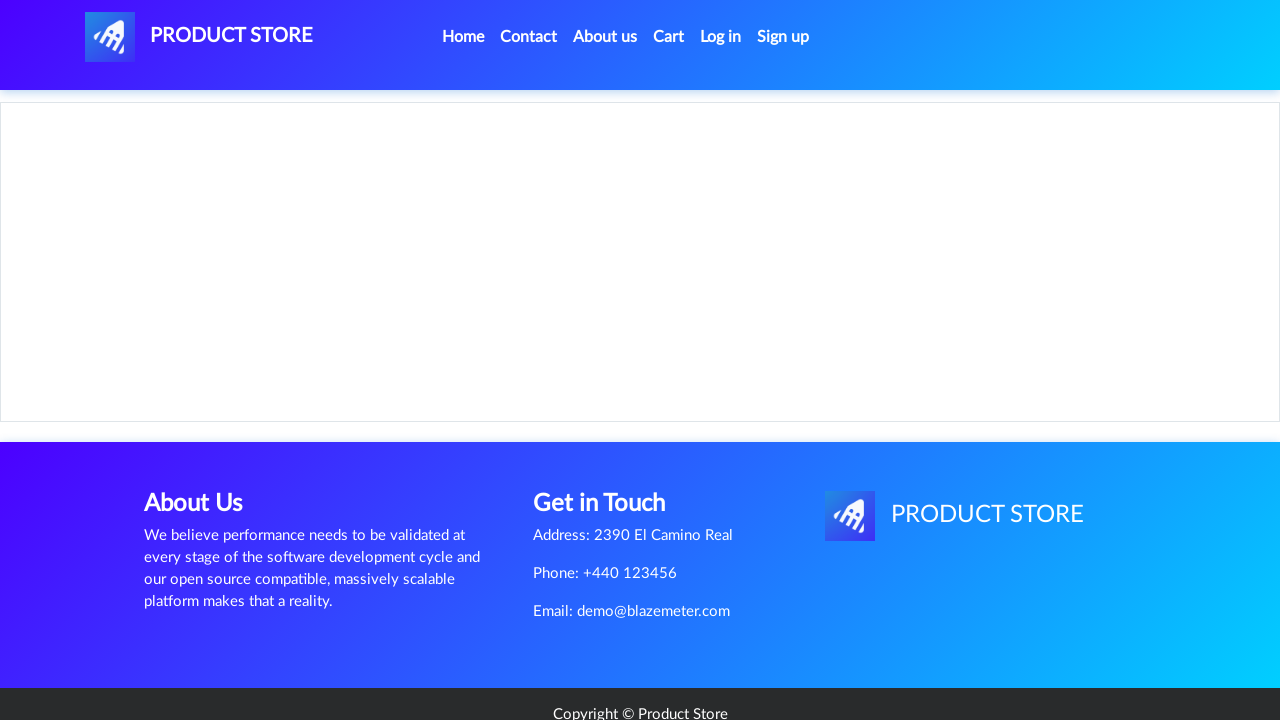

Product page loaded with 'Add to cart' button visible
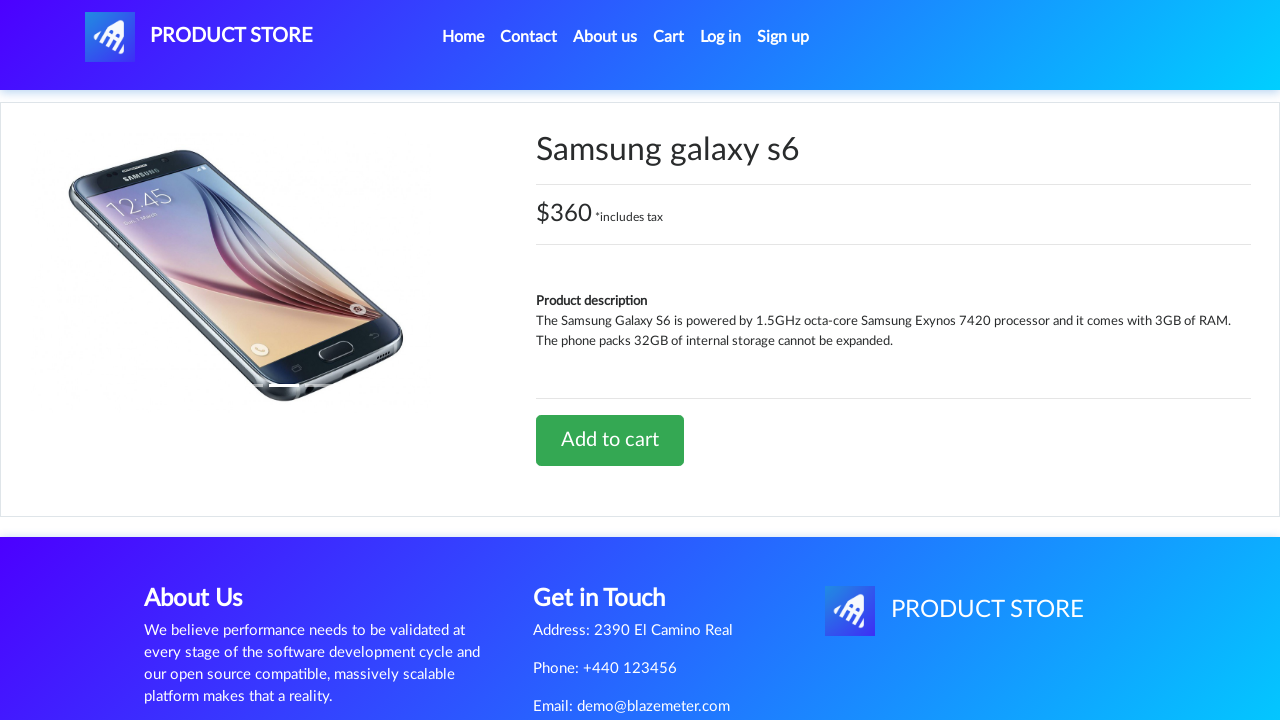

Clicked 'Add to cart' button at (610, 440) on xpath=//a[text()='Add to cart']
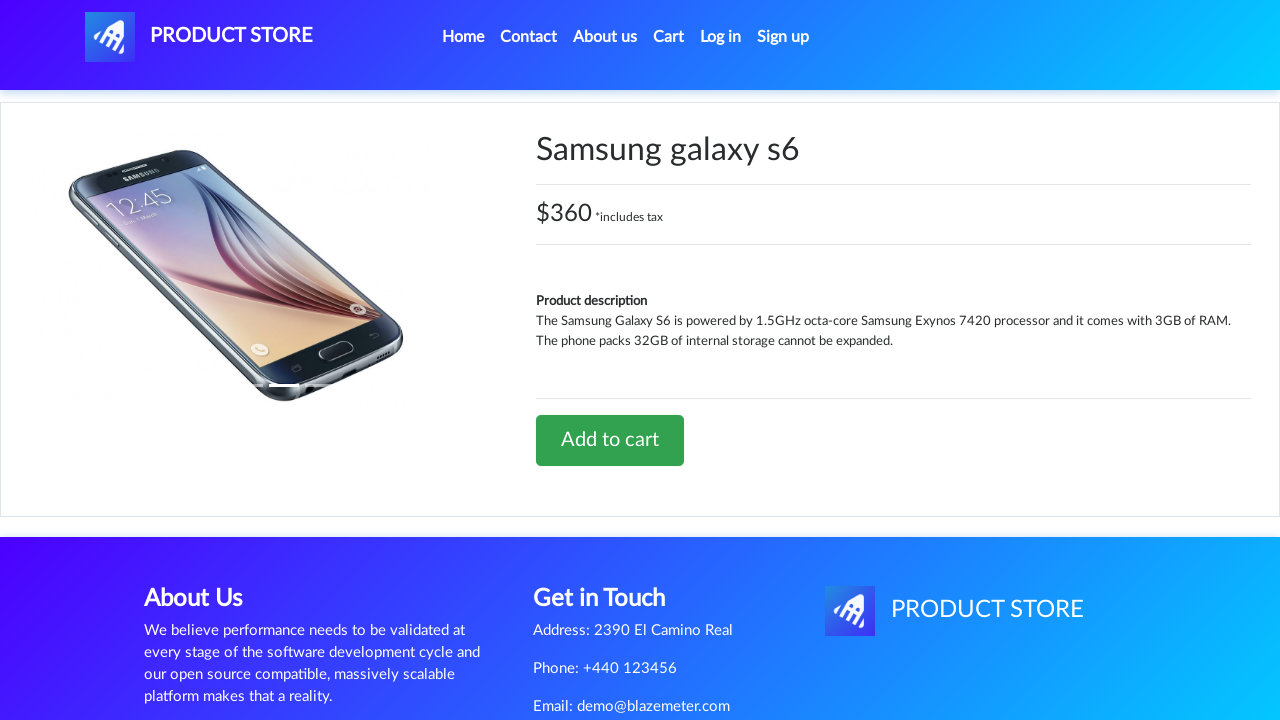

Waited for add to cart alert to display
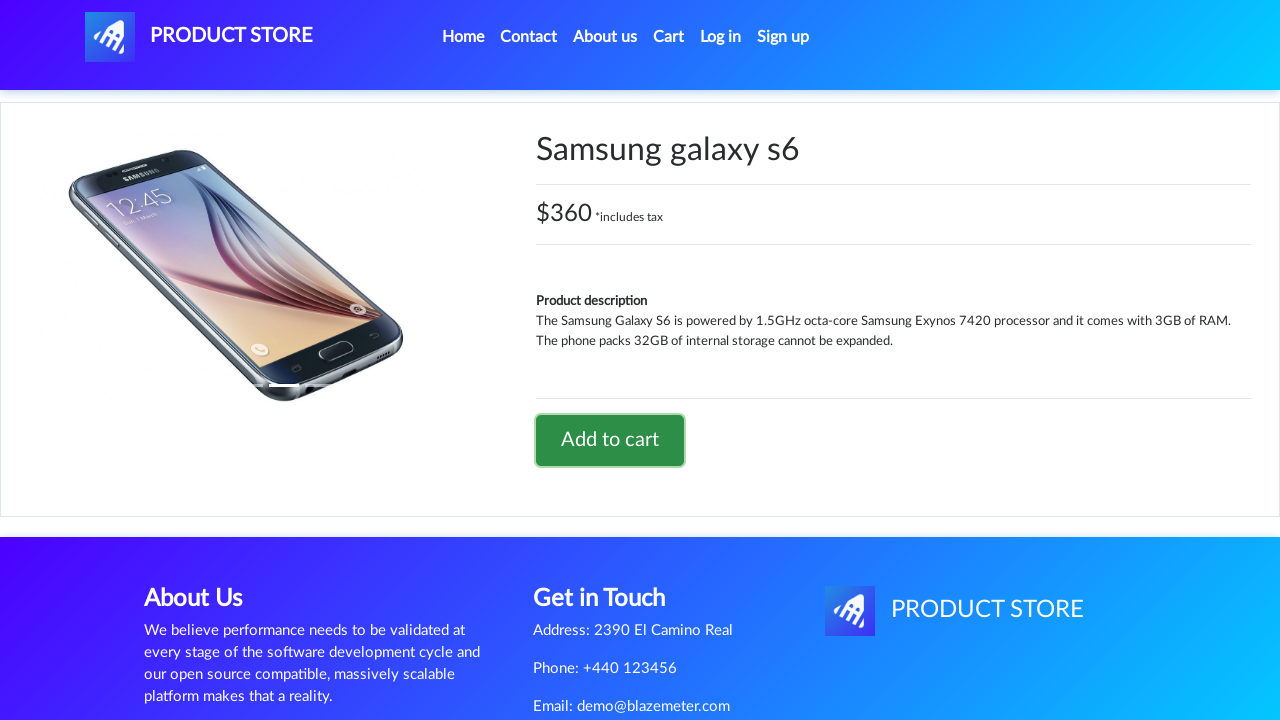

Clicked on cart button to view cart at (669, 37) on #cartur
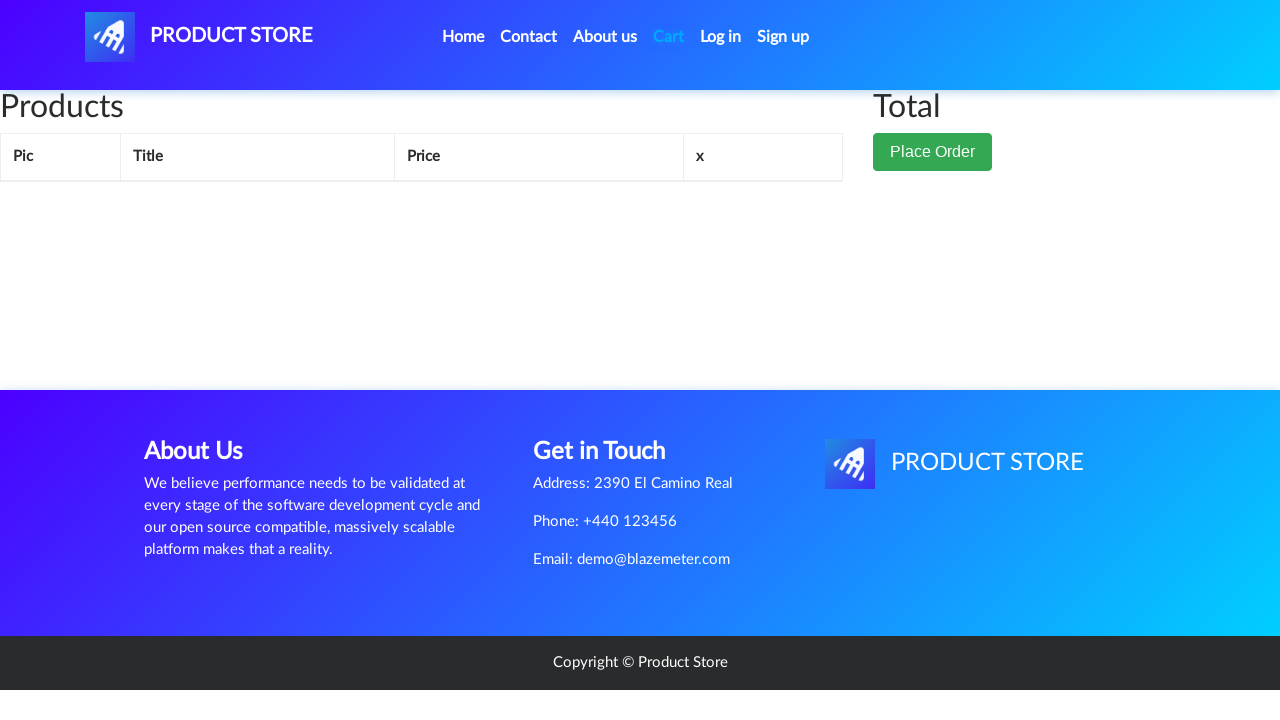

Place Order button is visible in cart
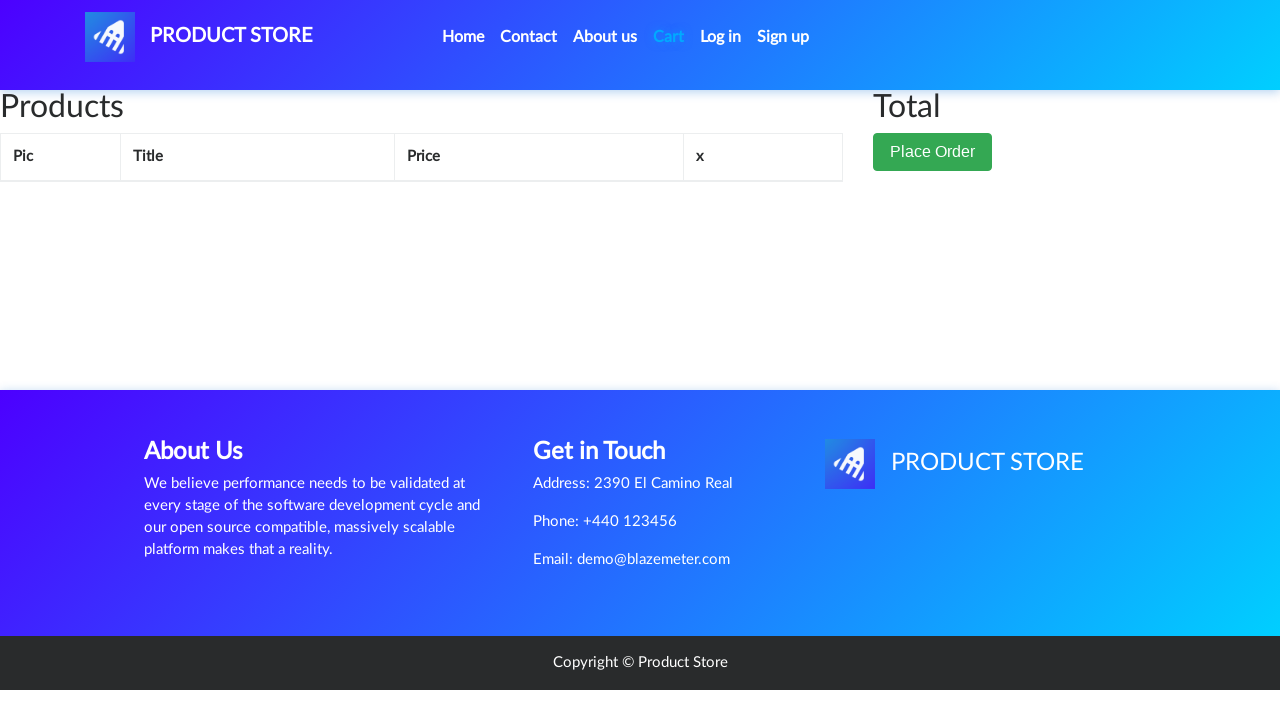

Clicked 'Place Order' button at (933, 191) on xpath=//button[text()='Place Order']
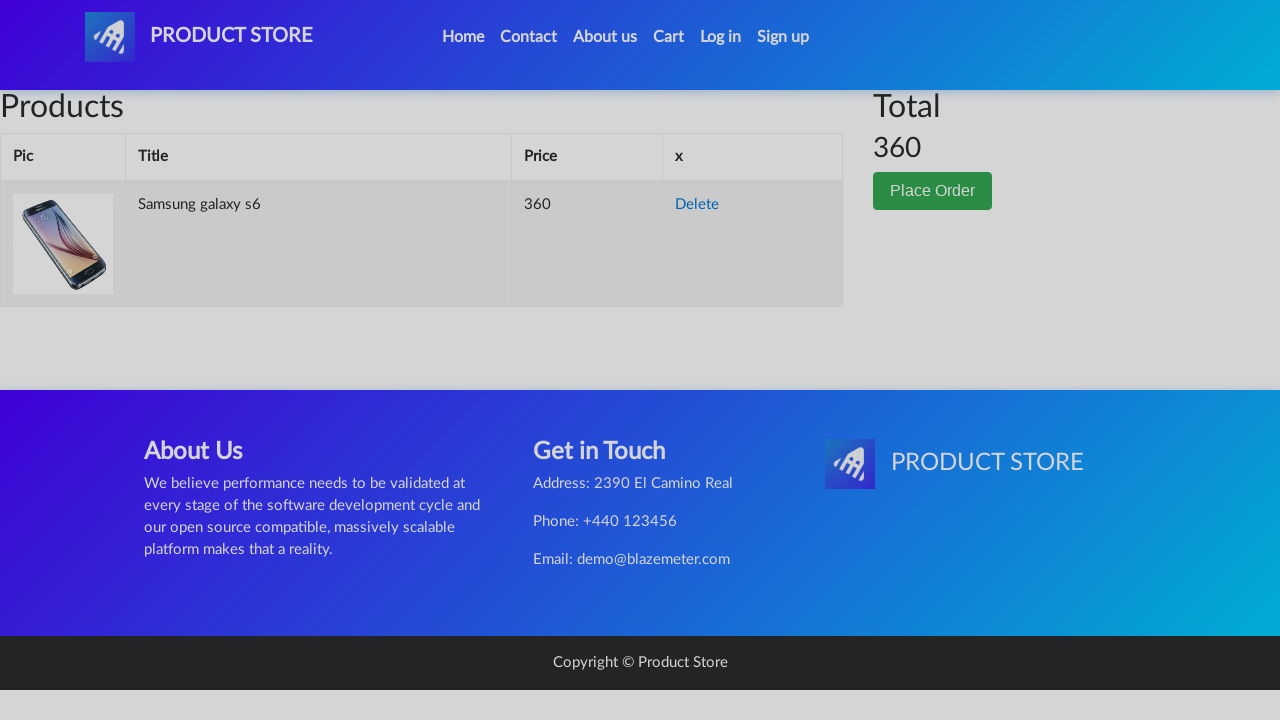

Order form loaded with name field visible
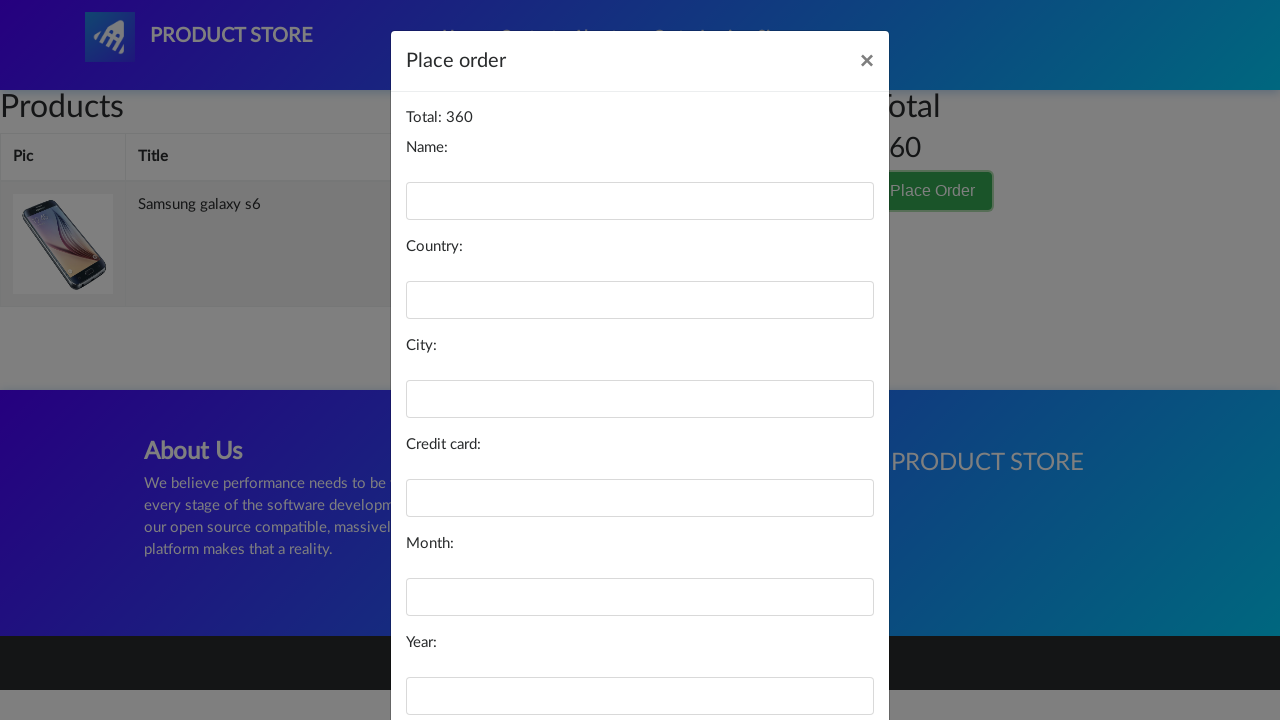

Filled name field with 'John Smith' on #name
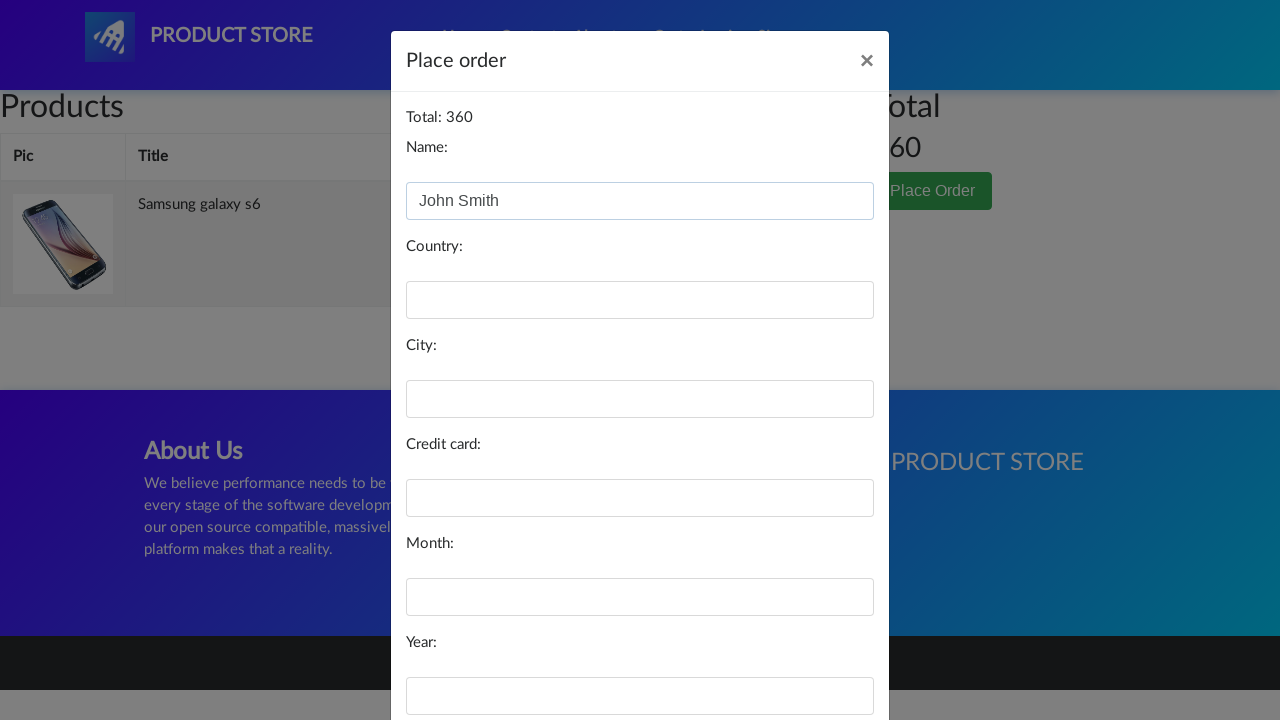

Filled country field with 'United States' on #country
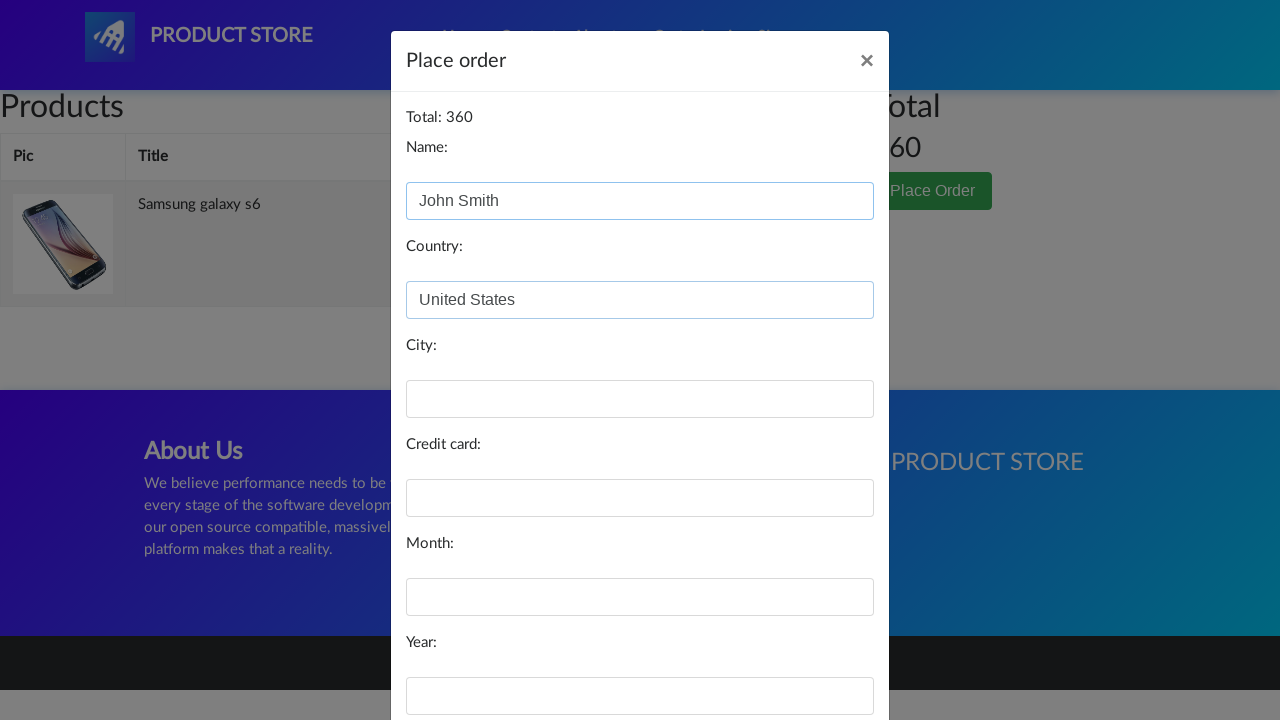

Filled city field with 'New York' on #city
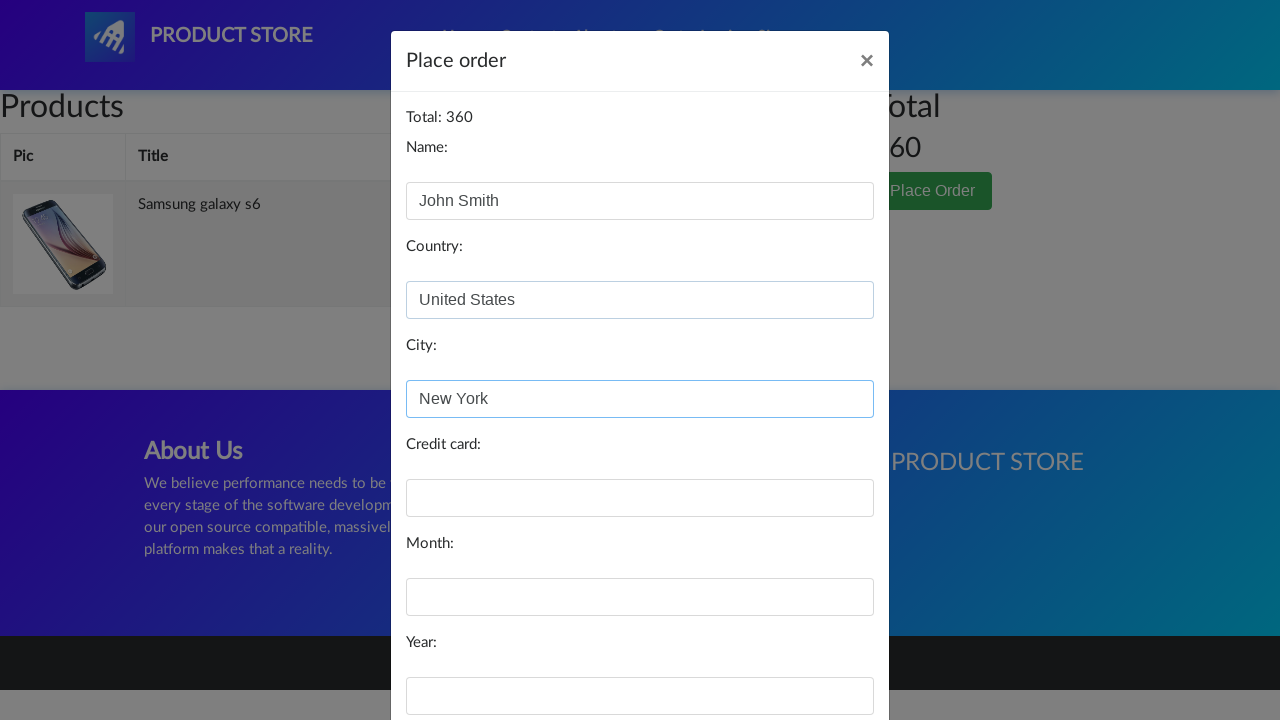

Filled credit card field with test card number on #card
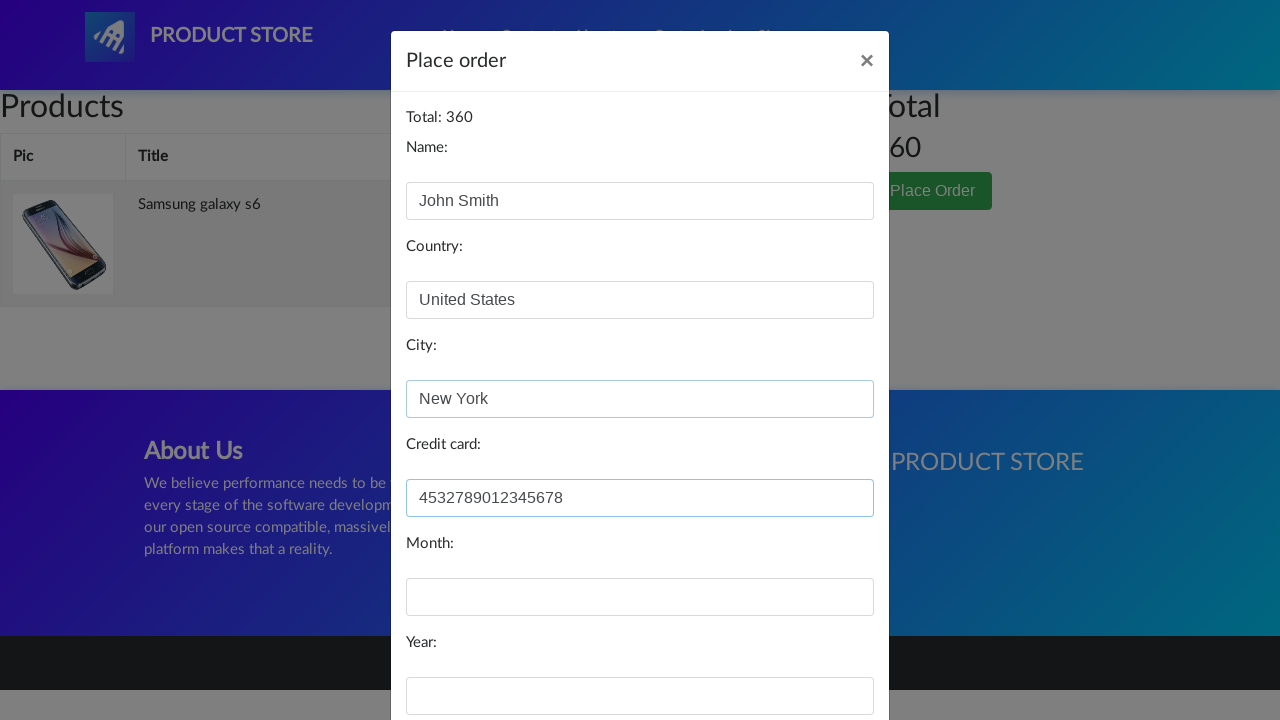

Filled month field with '06' on #month
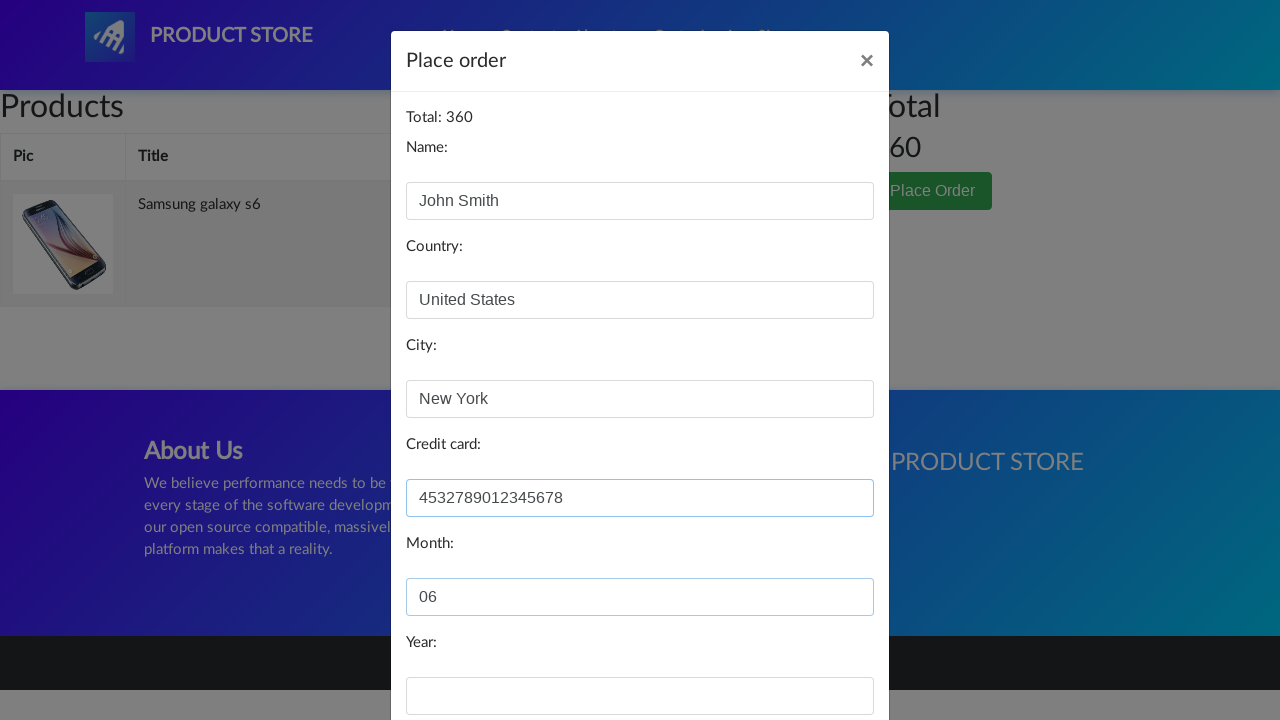

Filled year field with '2026' on #year
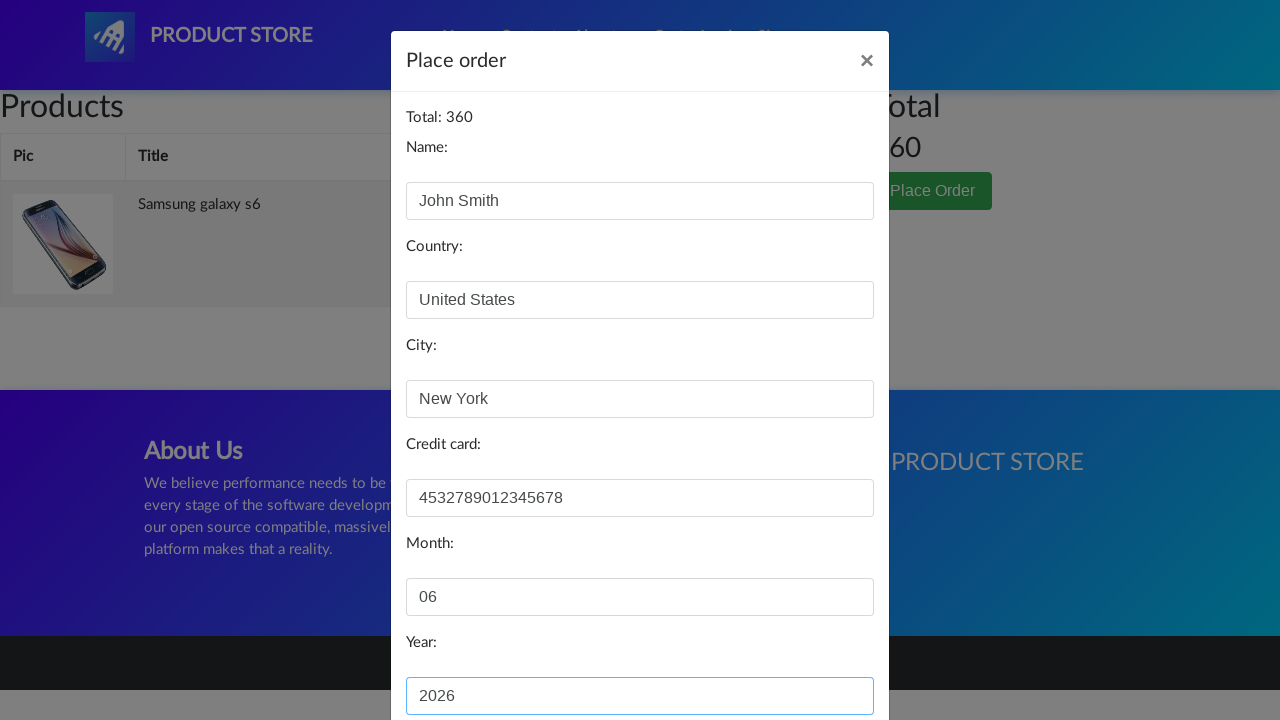

Clicked 'Purchase' button to complete order at (823, 655) on xpath=//button[text()='Purchase']
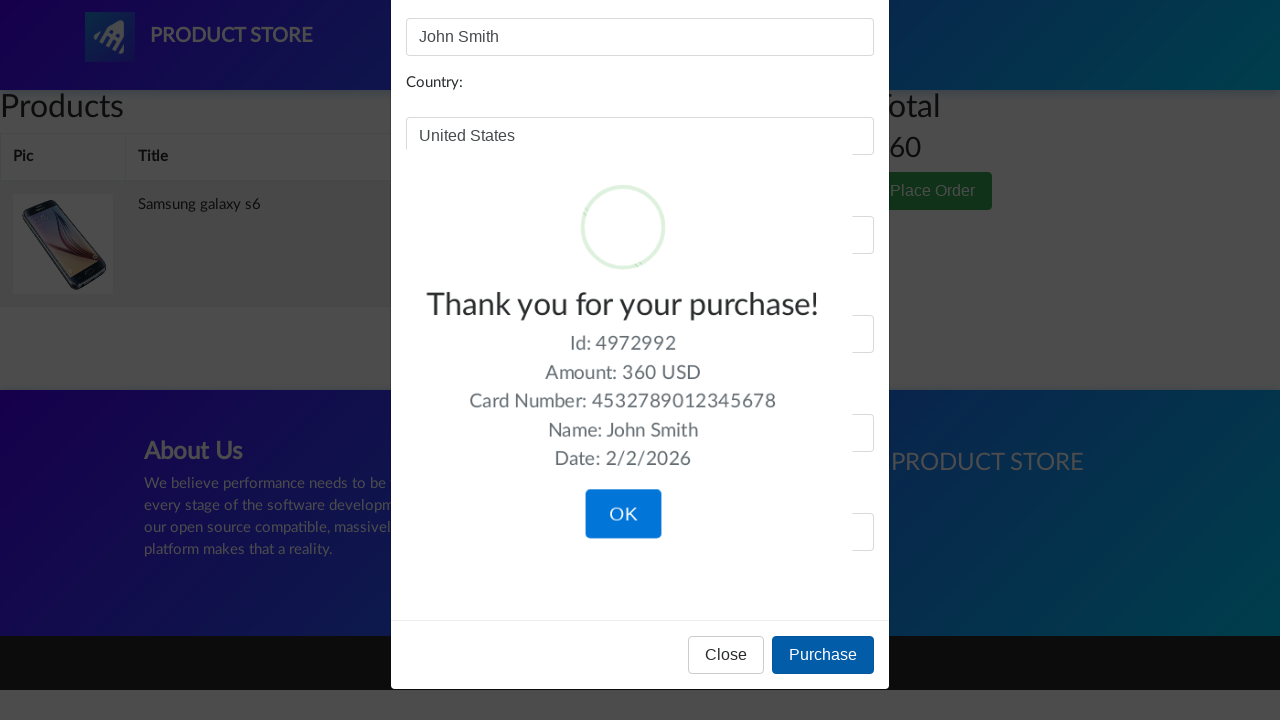

Purchase confirmation alert appeared
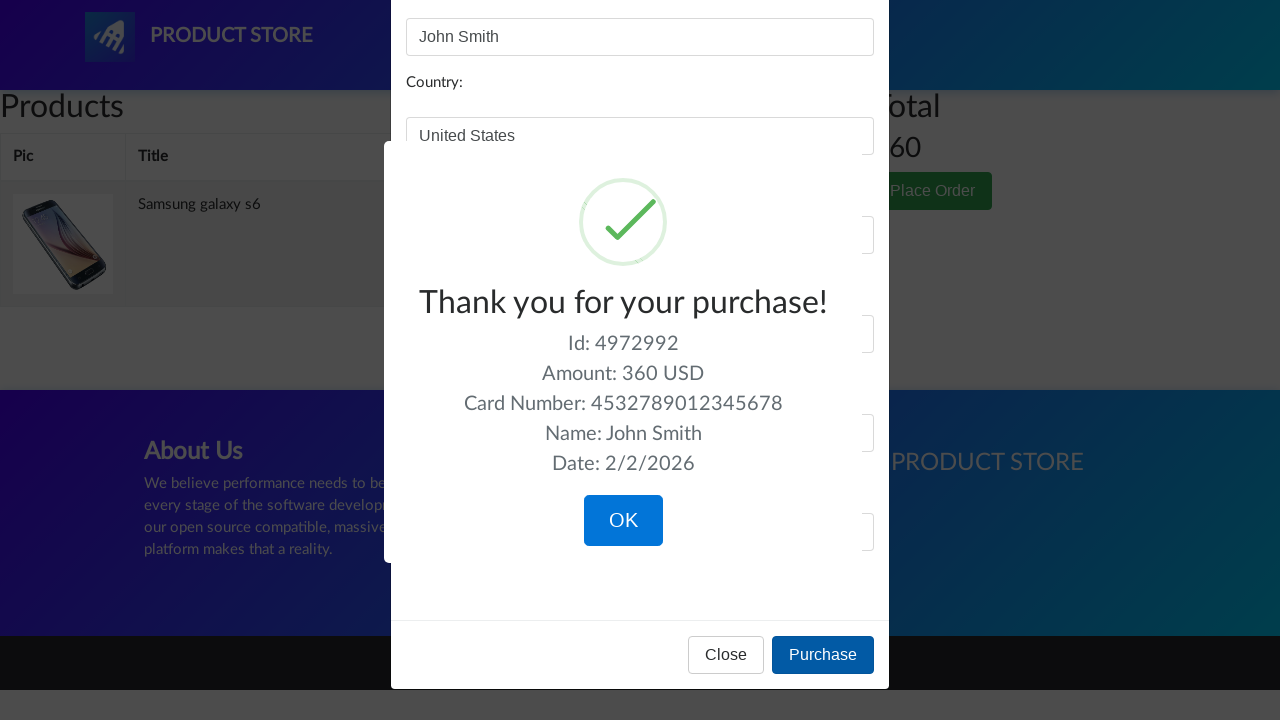

Verified purchase confirmation message is displayed
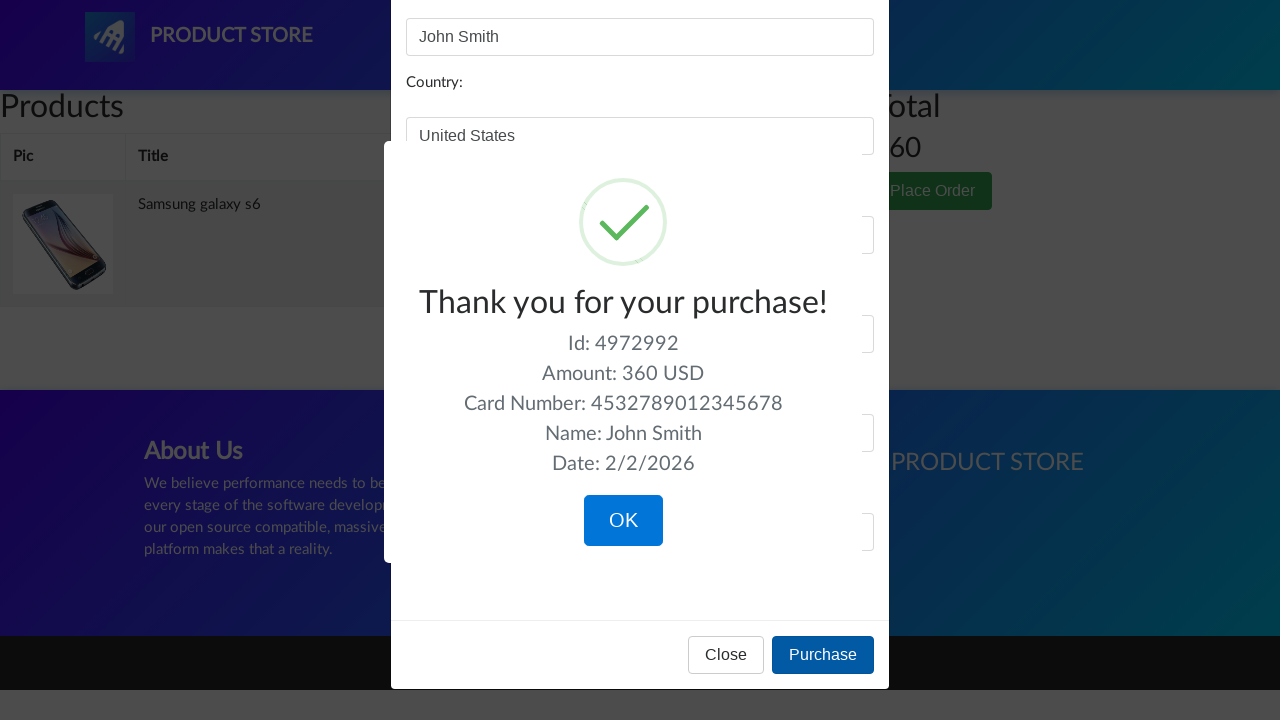

Clicked OK button to close confirmation dialog at (623, 521) on xpath=//button[text()='OK']
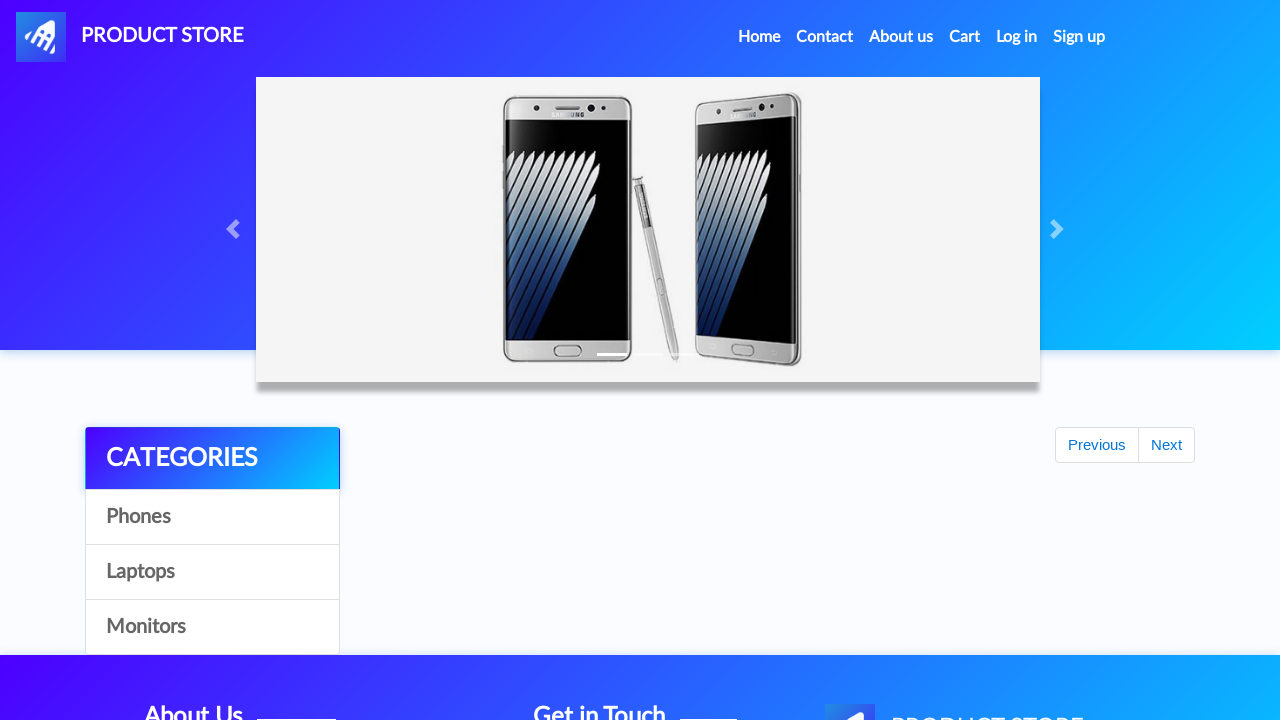

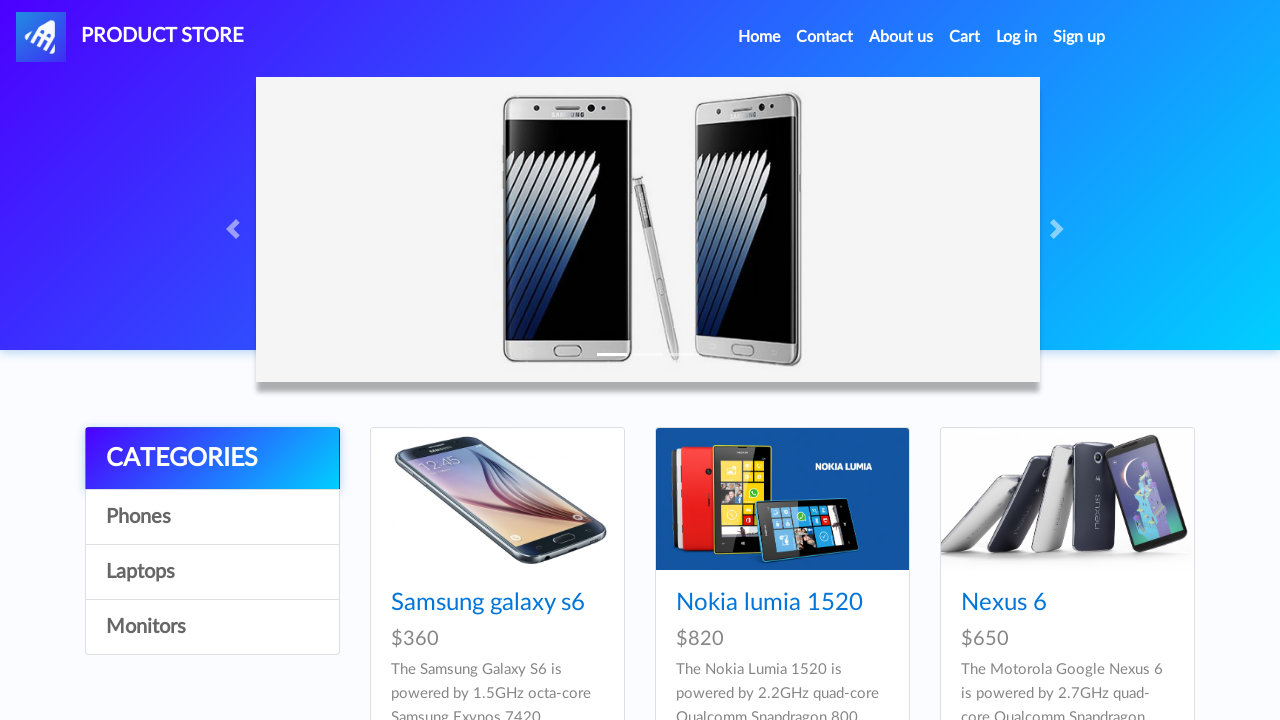